Attempts to fill a text field (demonstrates finding and filling form elements)

Starting URL: https://demoqa.com/text-box

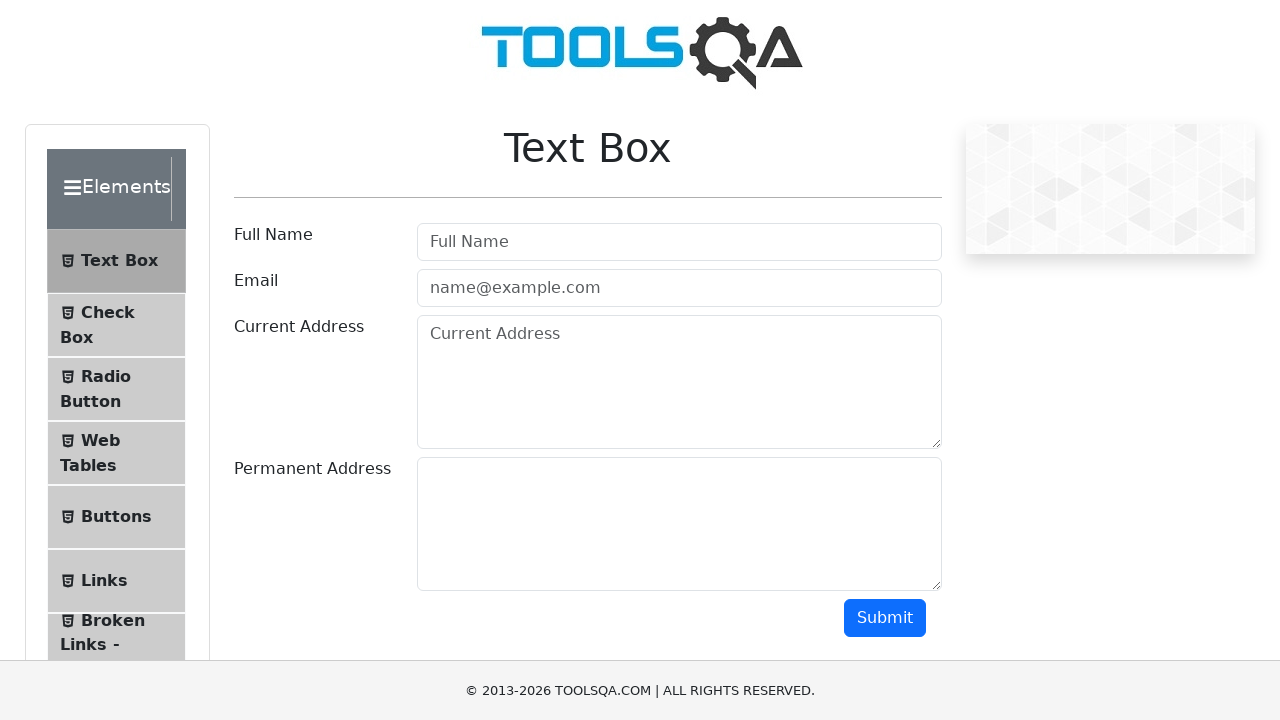

Filled userName text field with 'Hello world' on #userName
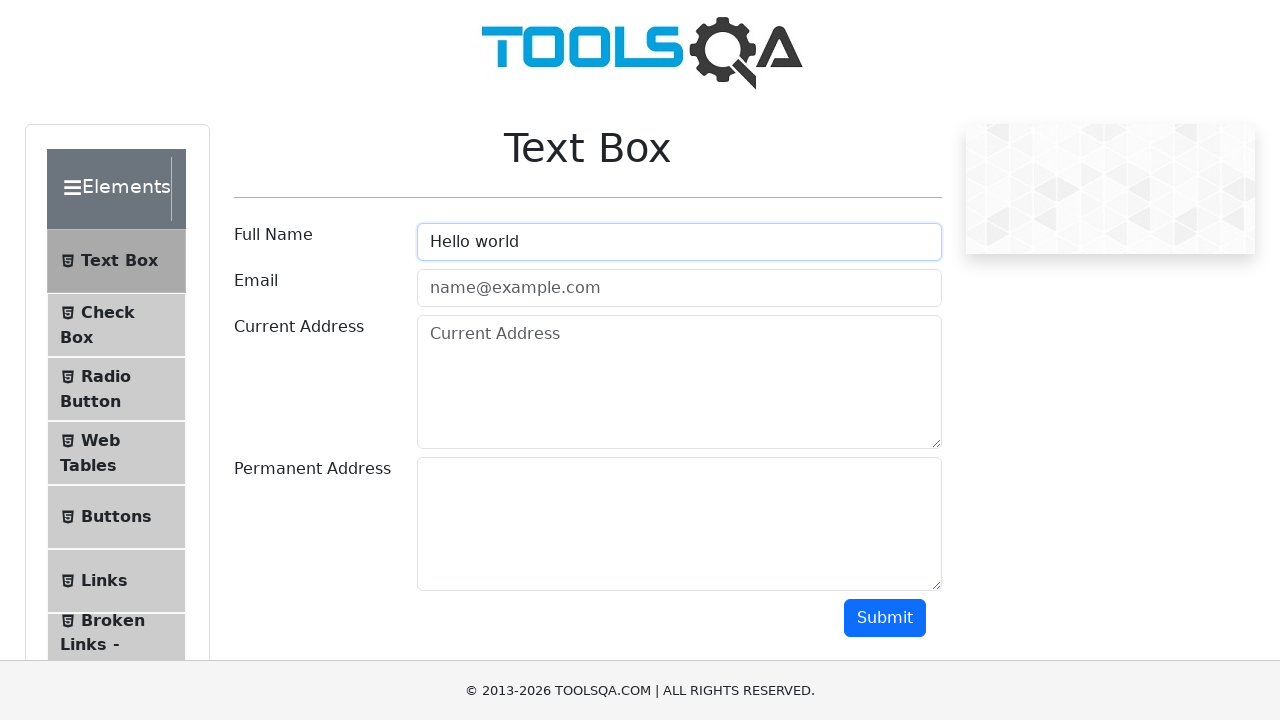

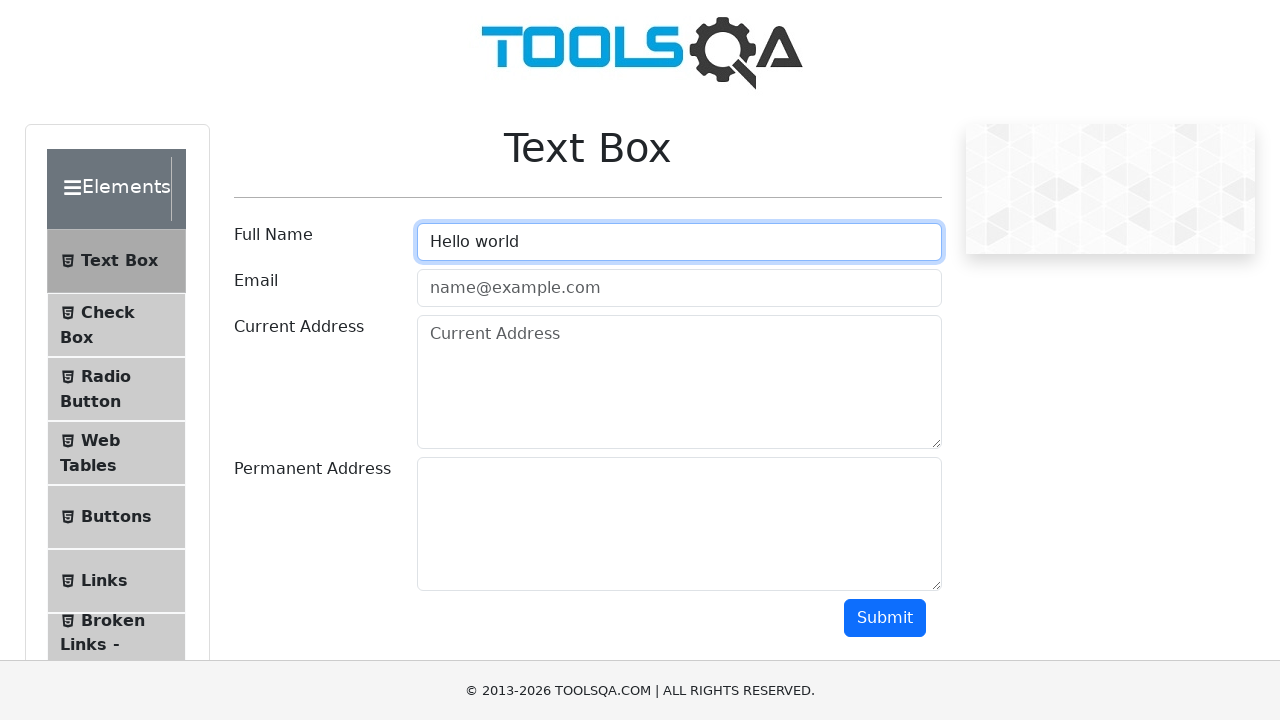